Tests a basic form by entering text into a text input field on a demo page

Starting URL: https://syntaxprojects.com/basic-first-form-demo.php

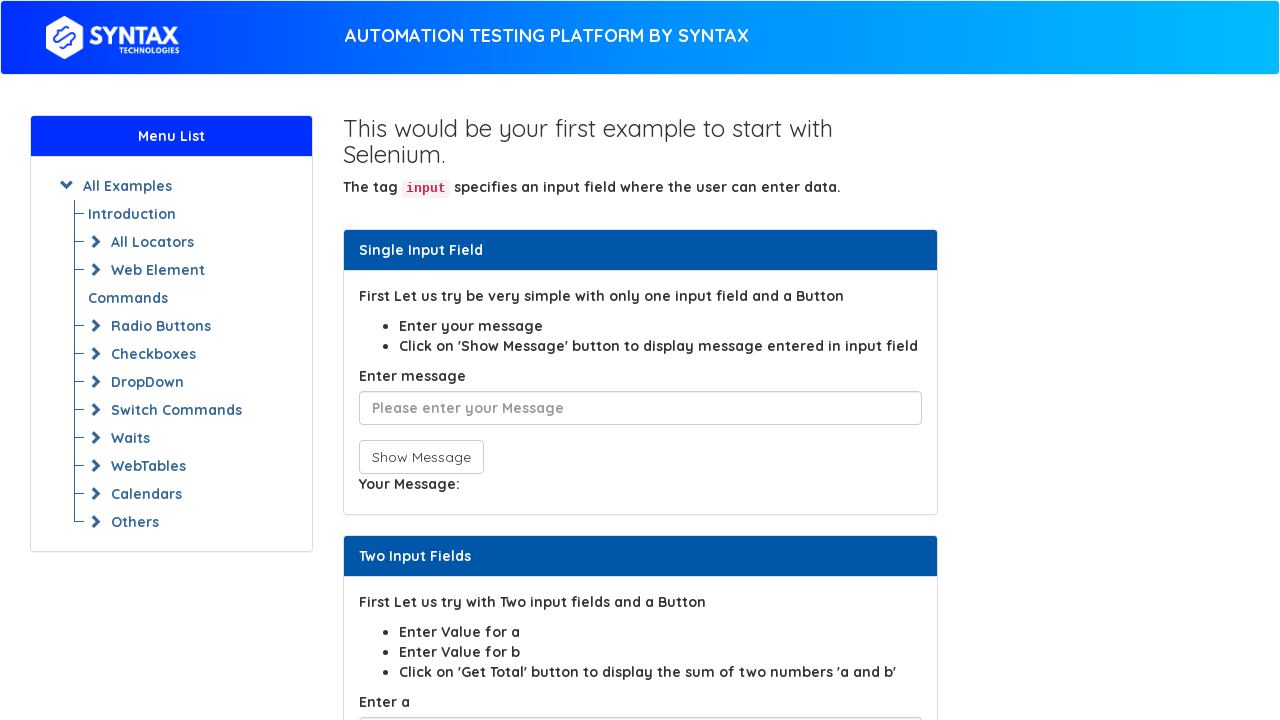

Filled text input field with 'Hello' on #user-message
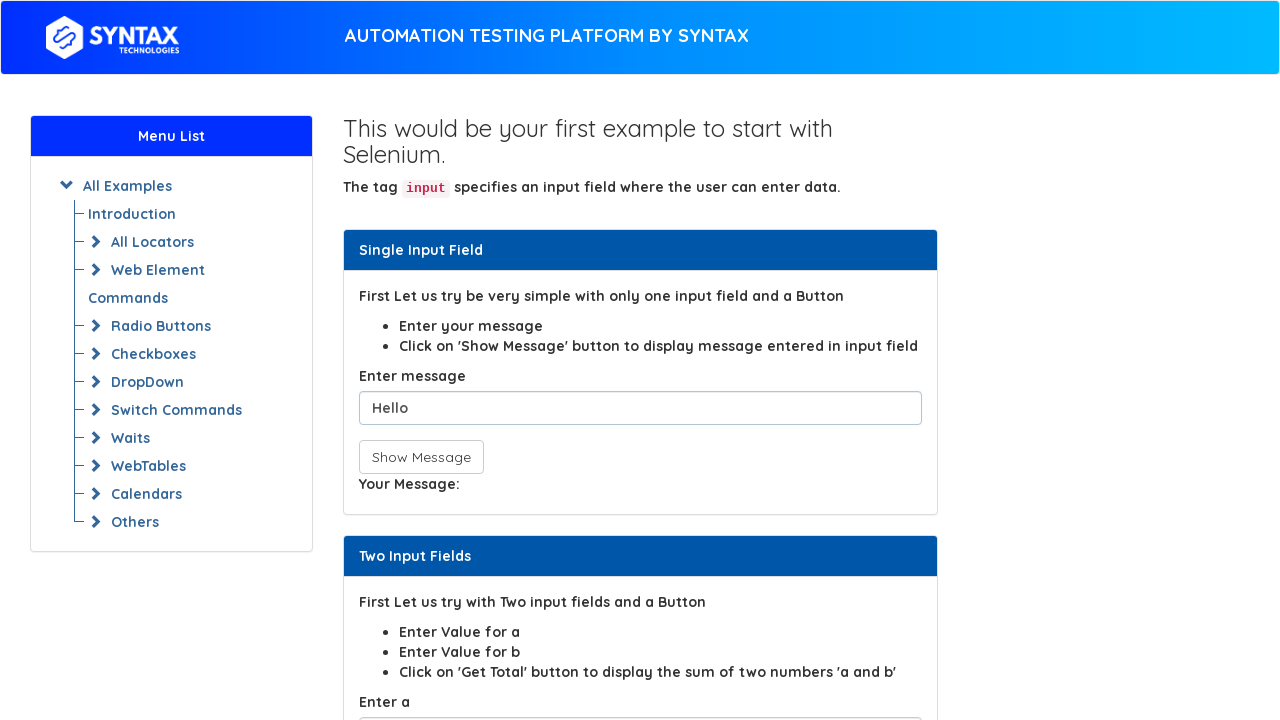

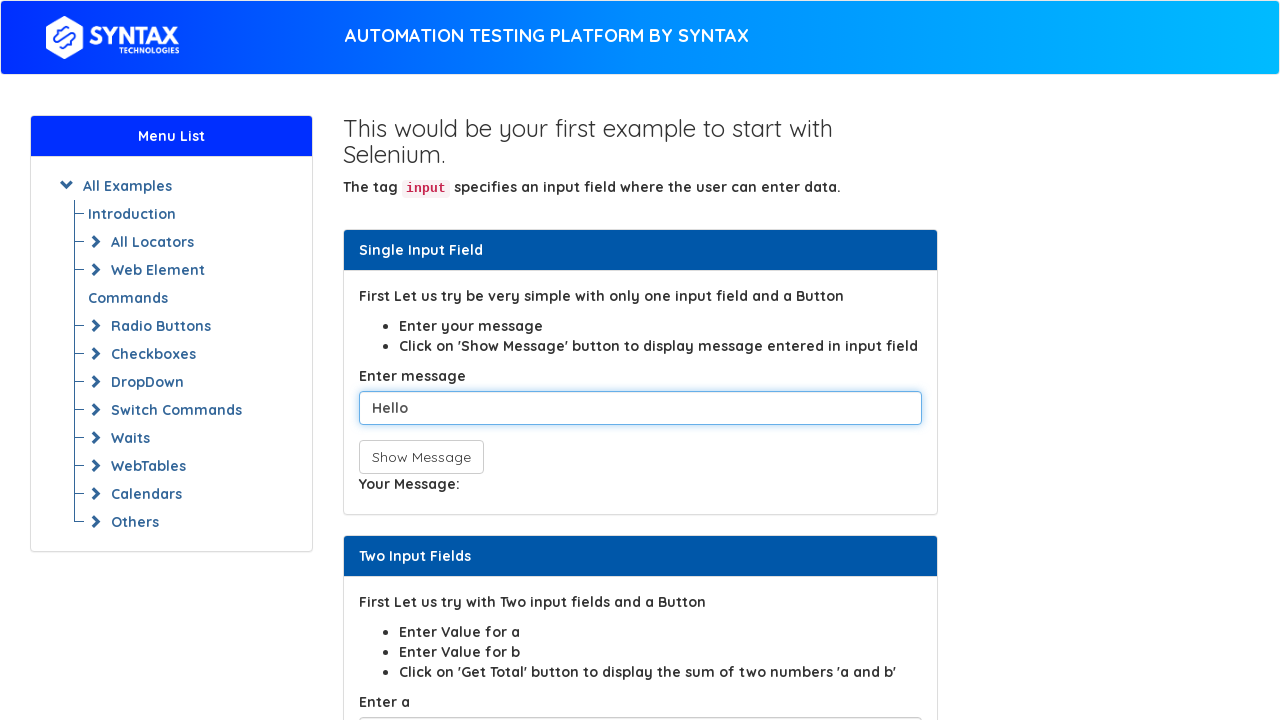